Tests right-click mouse action on a button element by performing a context click and verifying the element is interactable

Starting URL: https://demoqa.com/buttons/

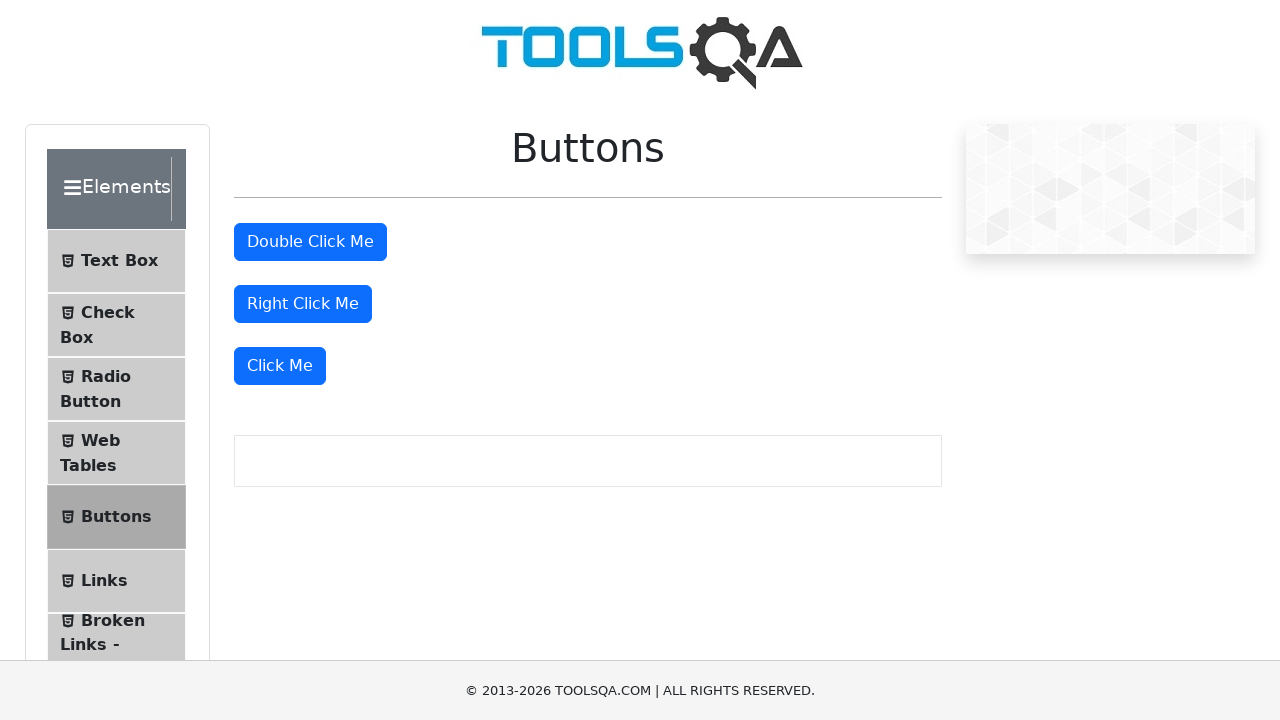

Right-click button element is visible and ready
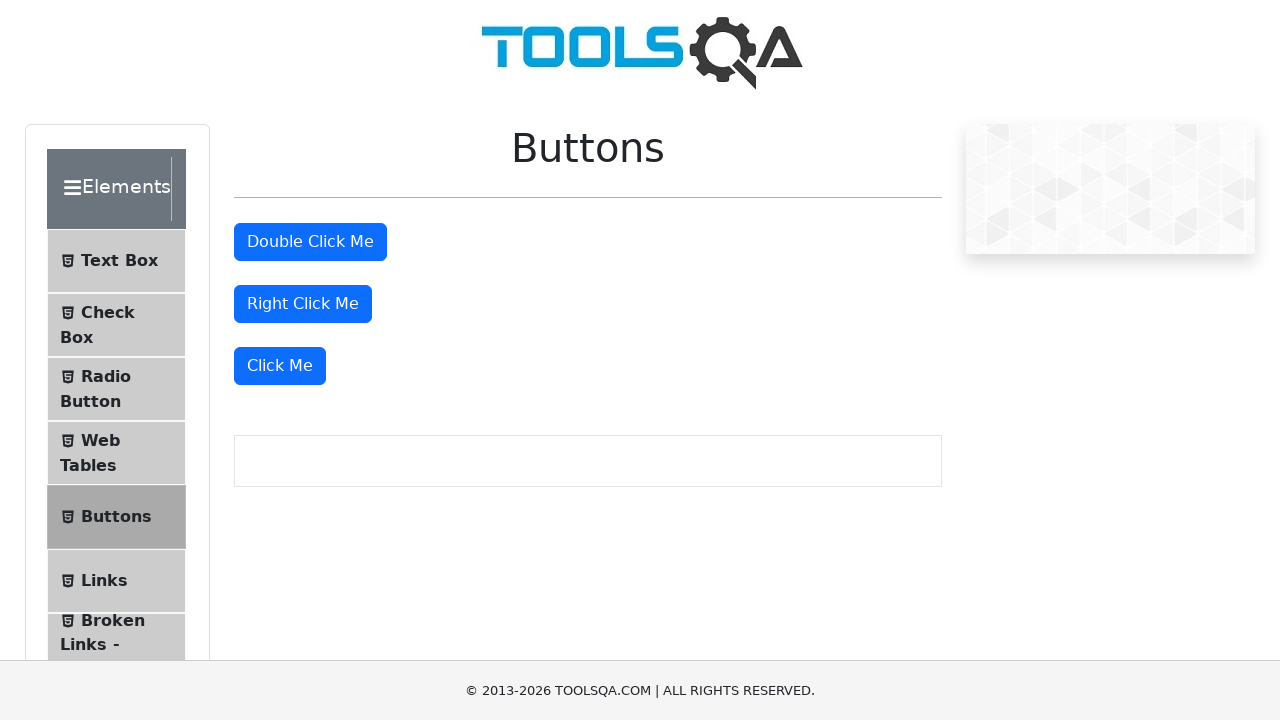

Performed right-click context menu action on button element at (303, 304) on #rightClickBtn
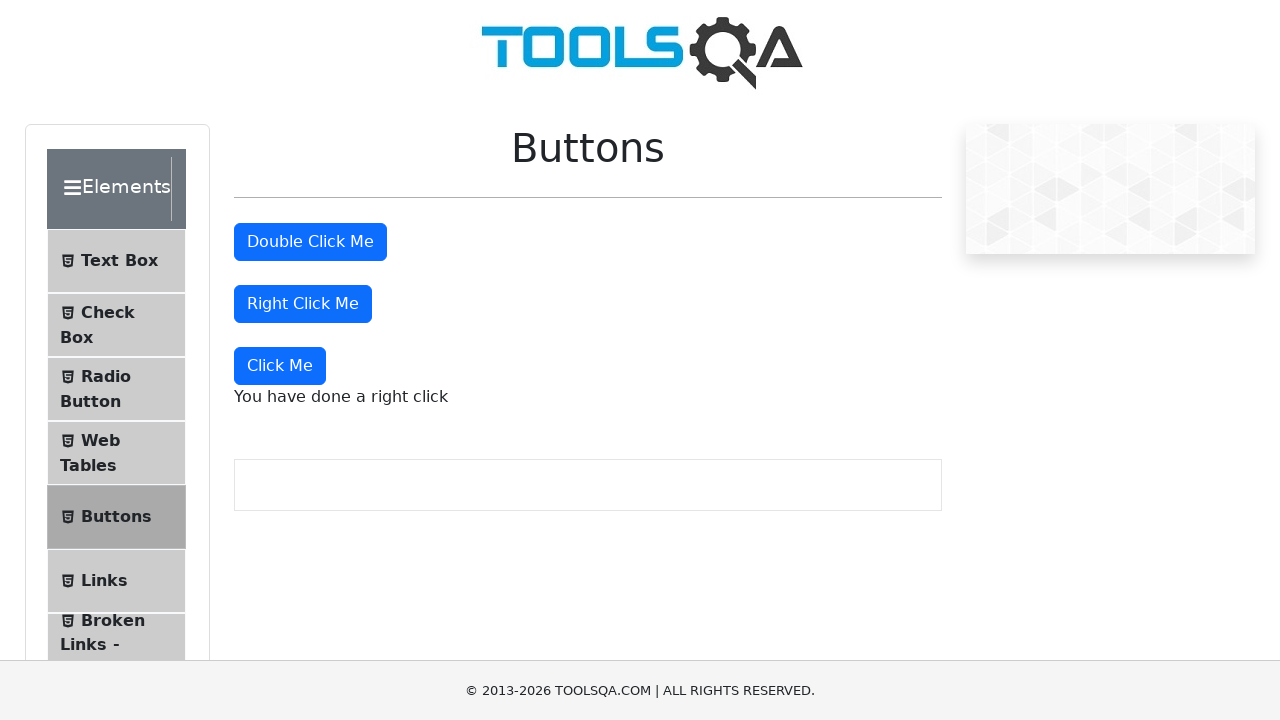

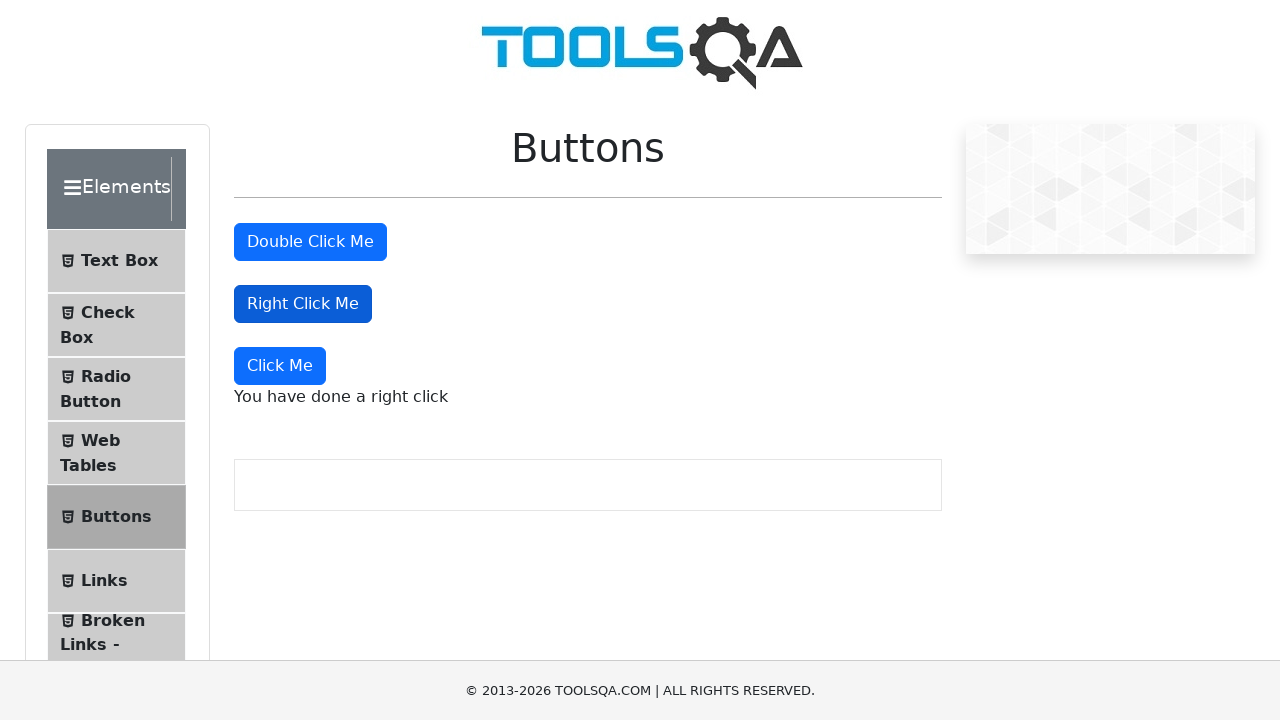